Navigates to Automation Exercise homepage and verifies the home page is visible by checking that the Home link has an orange color style.

Starting URL: http://automationexercise.com

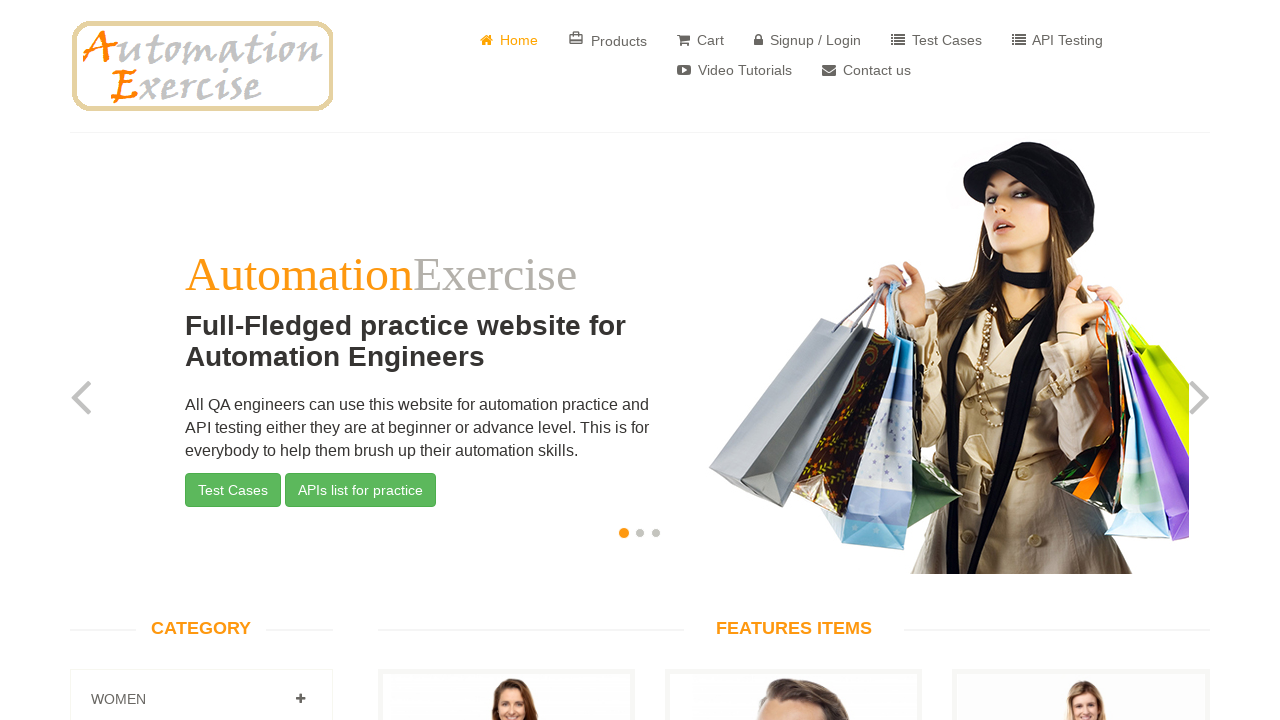

Waited for Home link to be visible
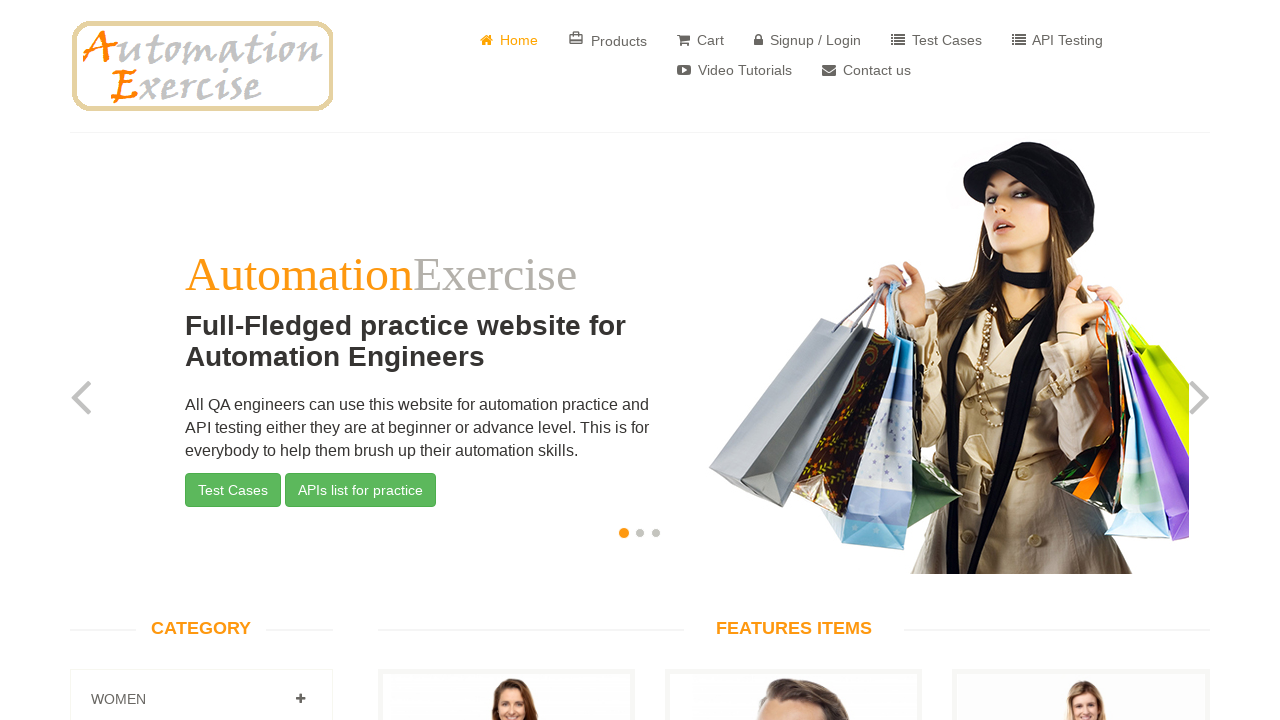

Retrieved style attribute from Home link
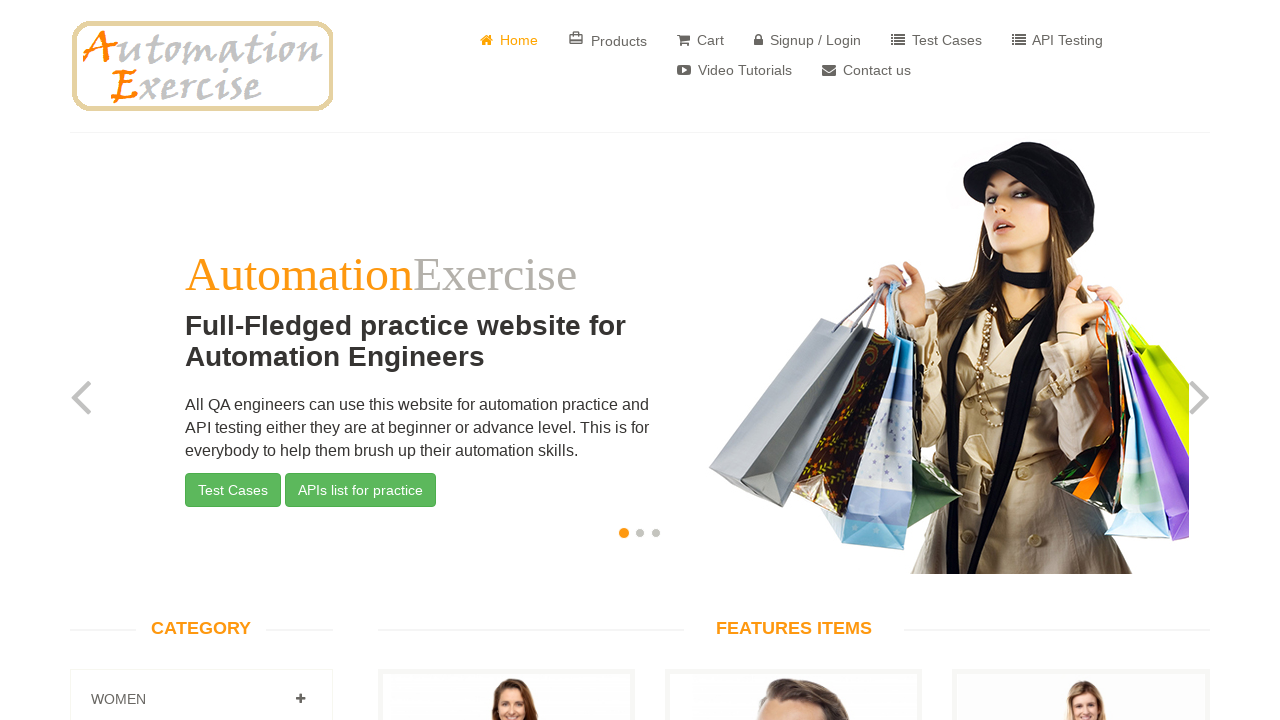

Verified Home link has orange color style
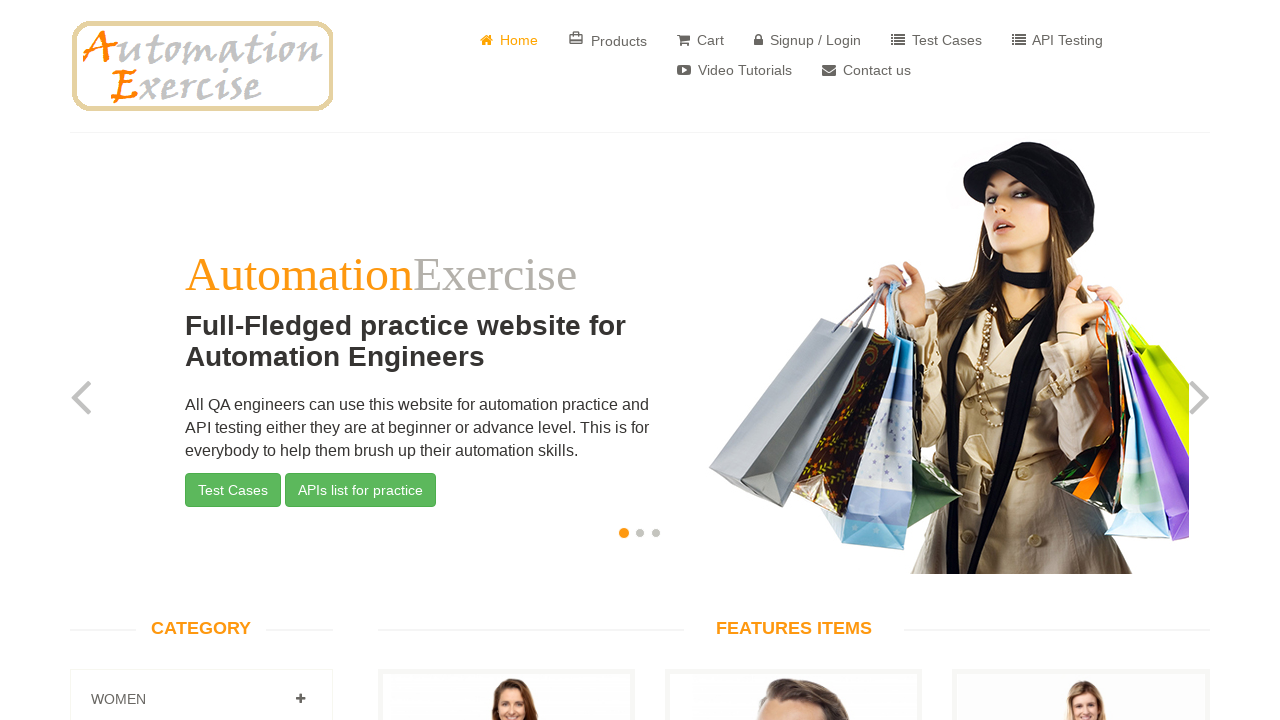

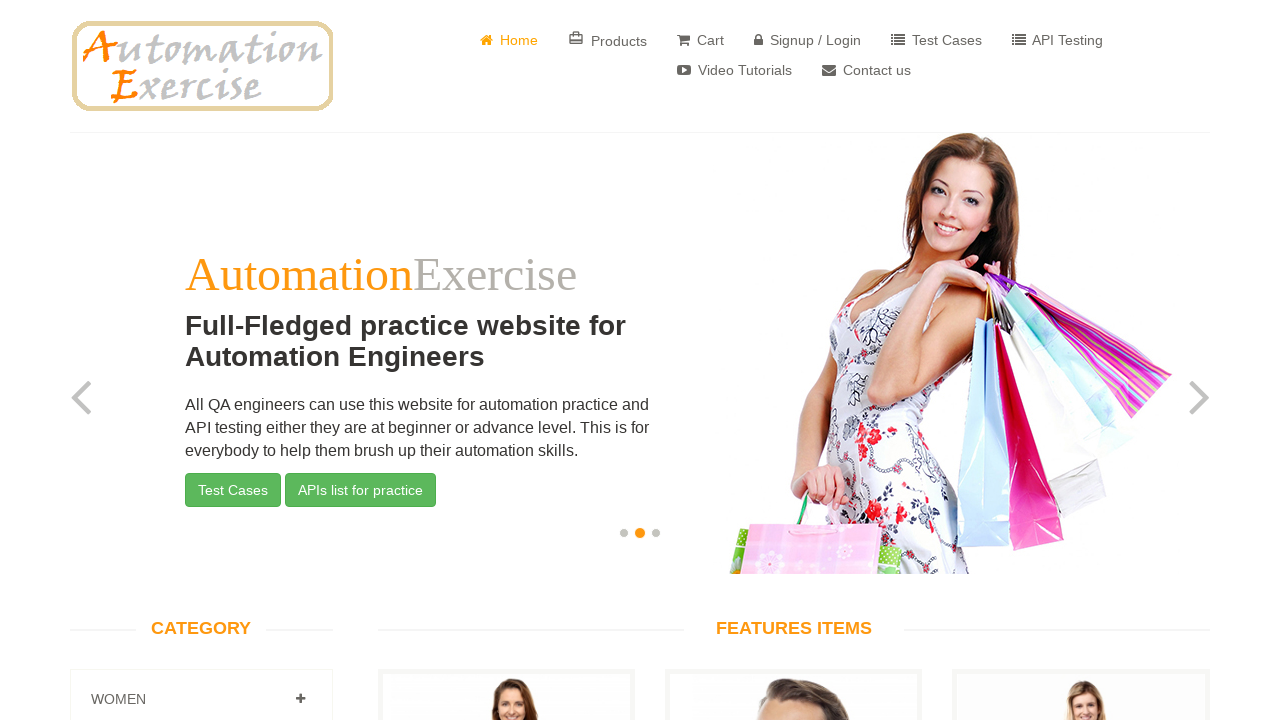